Tests user registration functionality by navigating to the registration page, filling out all required fields including personal information and credentials, then submitting the form to create a new account

Starting URL: https://parabank.parasoft.com/parabank/index.htm

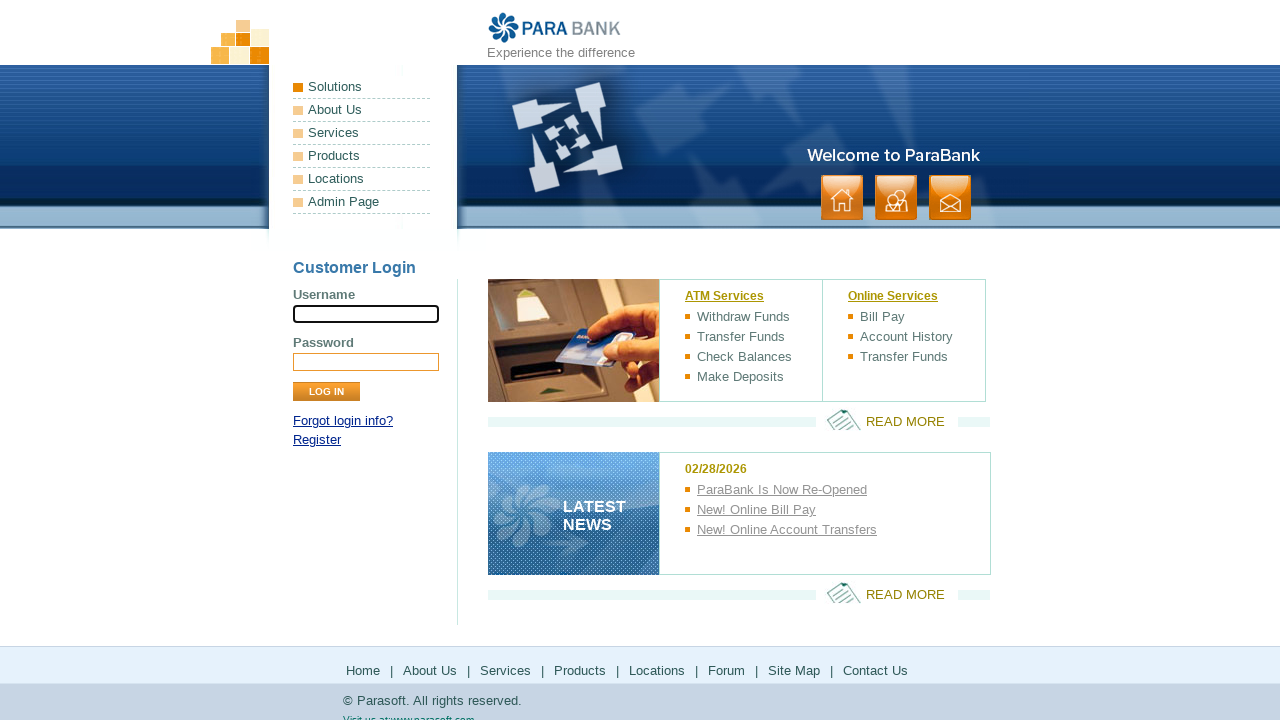

Clicked Register link to navigate to registration page at (317, 440) on xpath=//a[text()='Register']
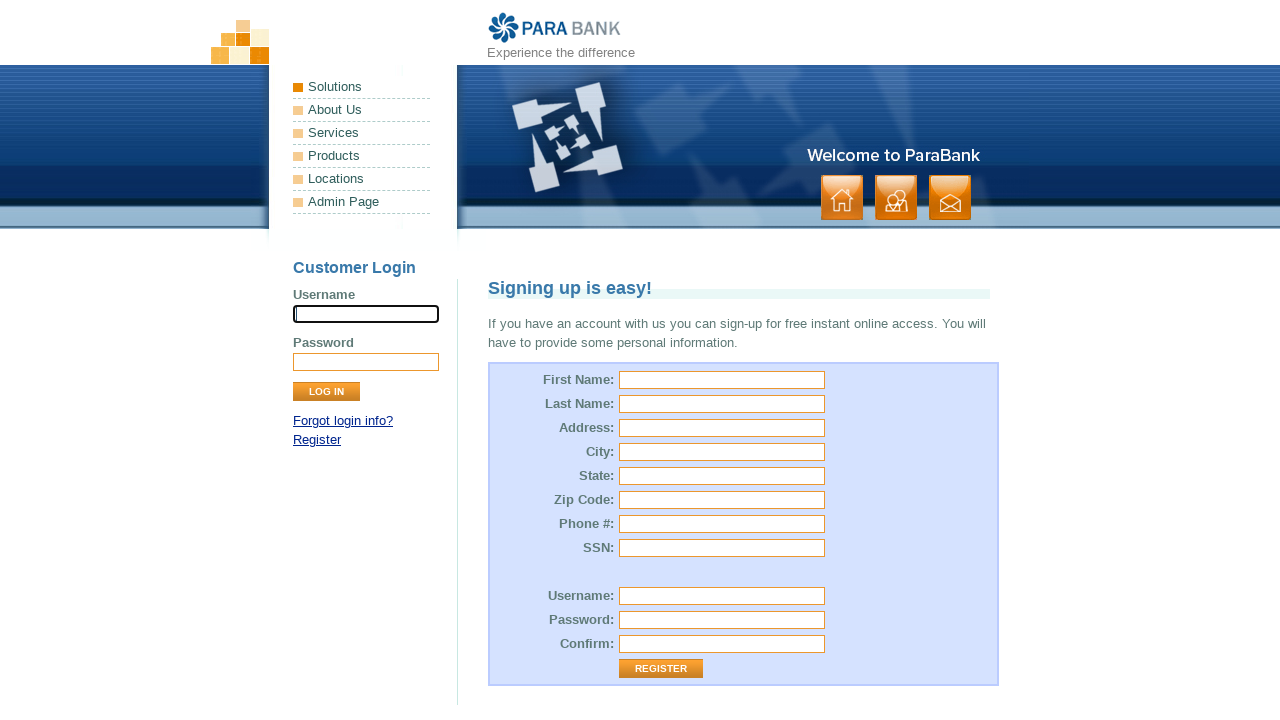

Filled First Name field with 'JohnTest' on #customer\.firstName
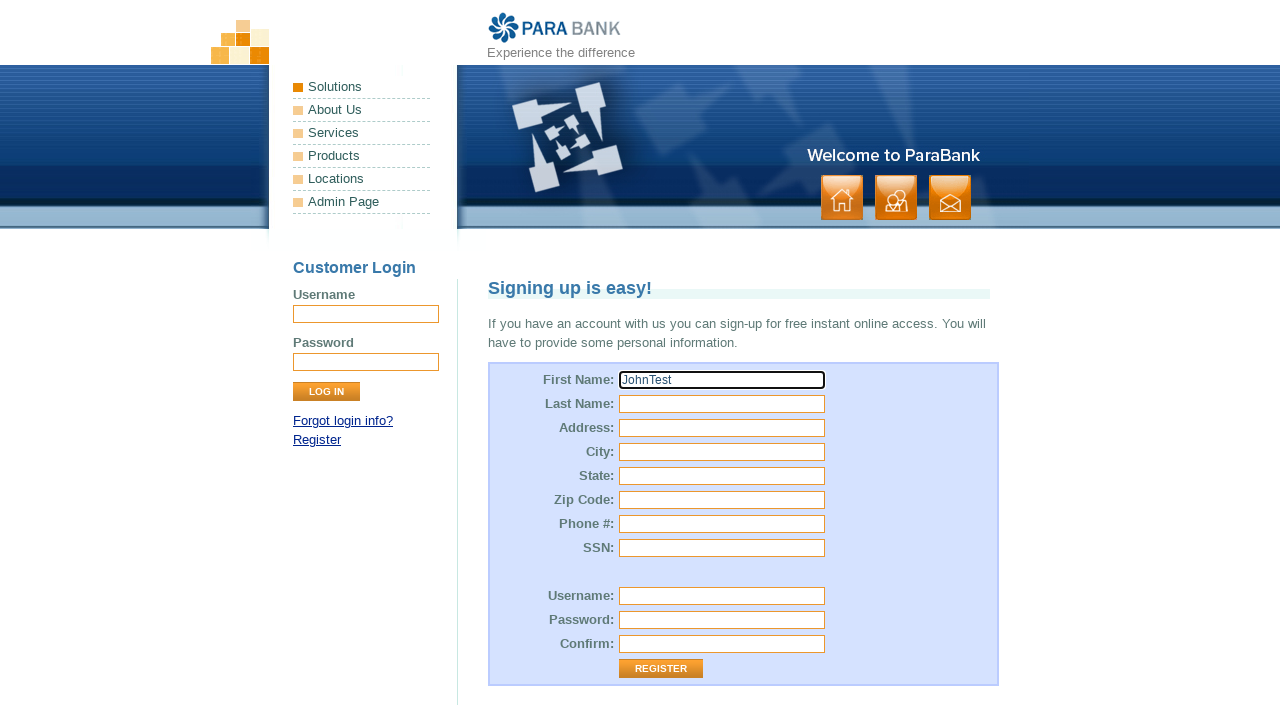

Filled Last Name field with 'DoeAuto' on #customer\.lastName
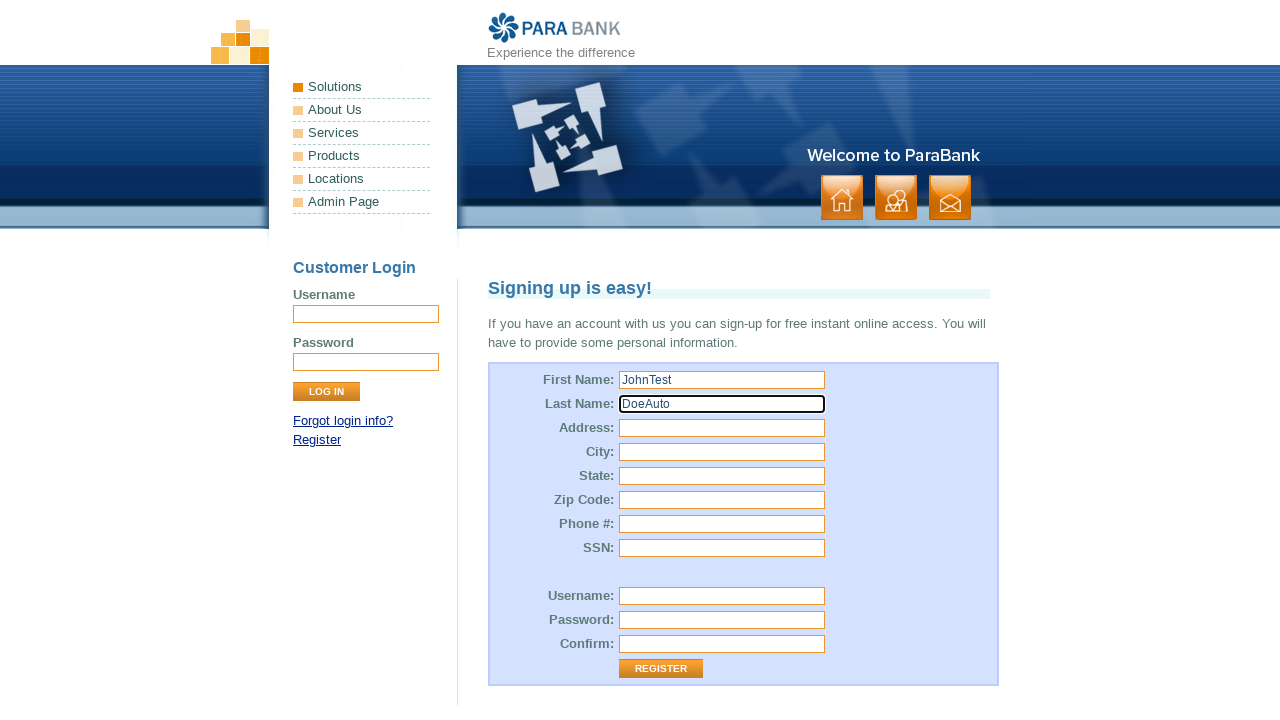

Filled Street Address field with '456 Oak Avenue' on #customer\.address\.street
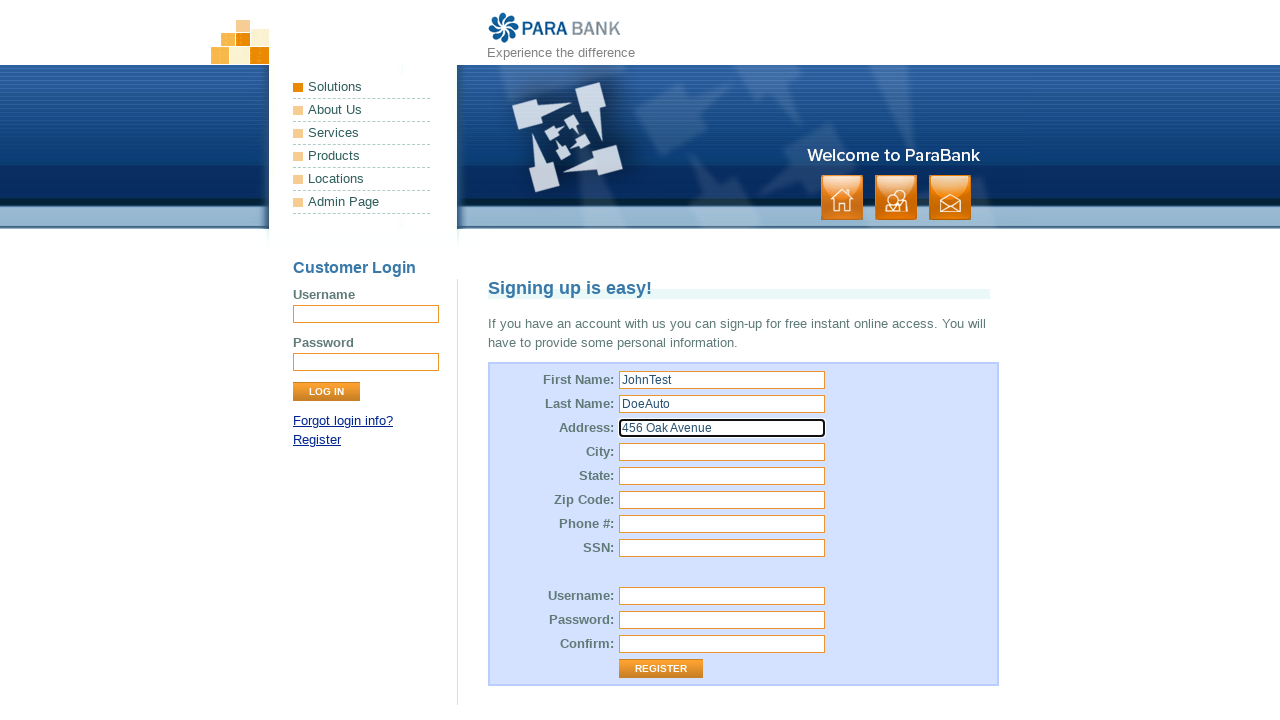

Filled City field with 'Chicago' on #customer\.address\.city
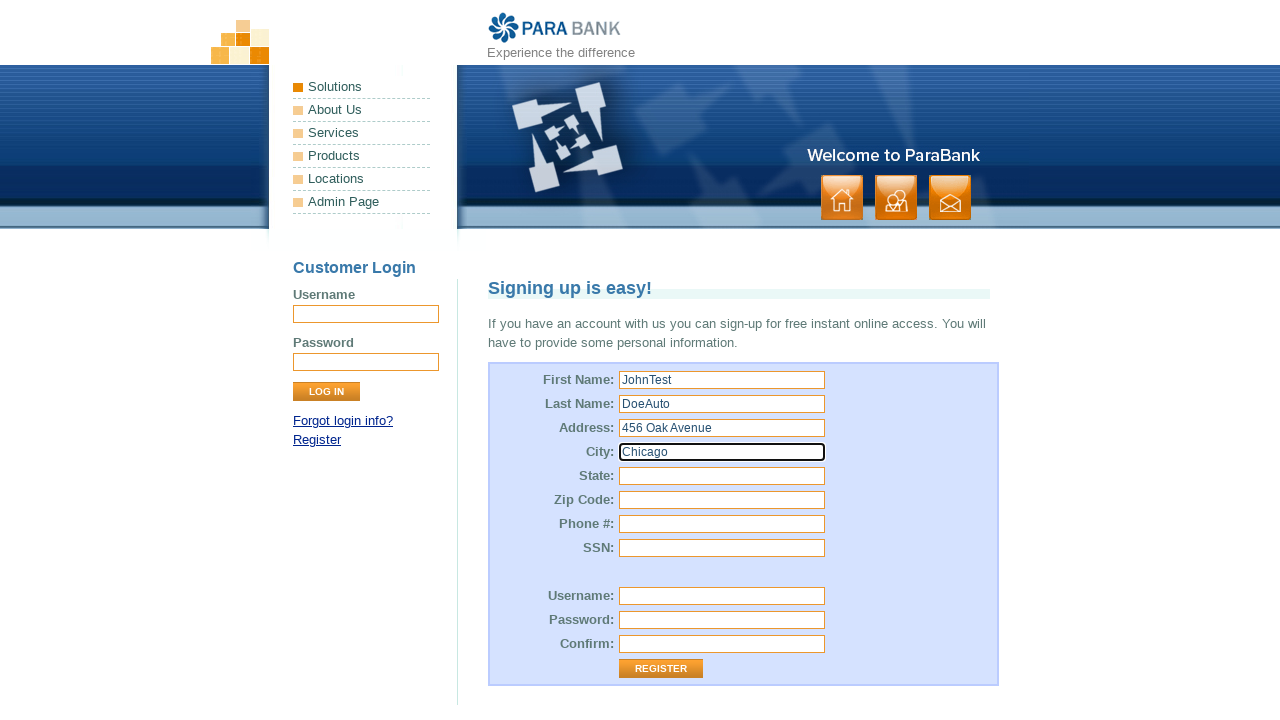

Filled State field with 'Illinois' on #customer\.address\.state
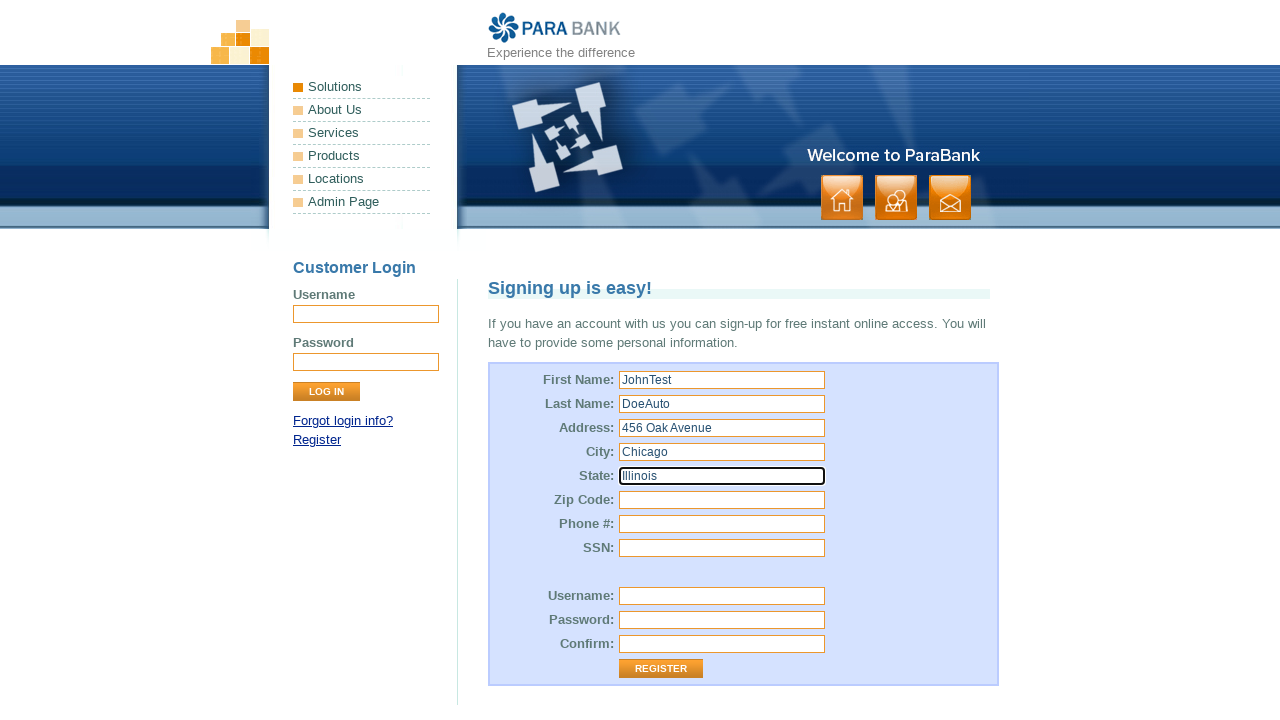

Filled Zip Code field with '60601' on #customer\.address\.zipCode
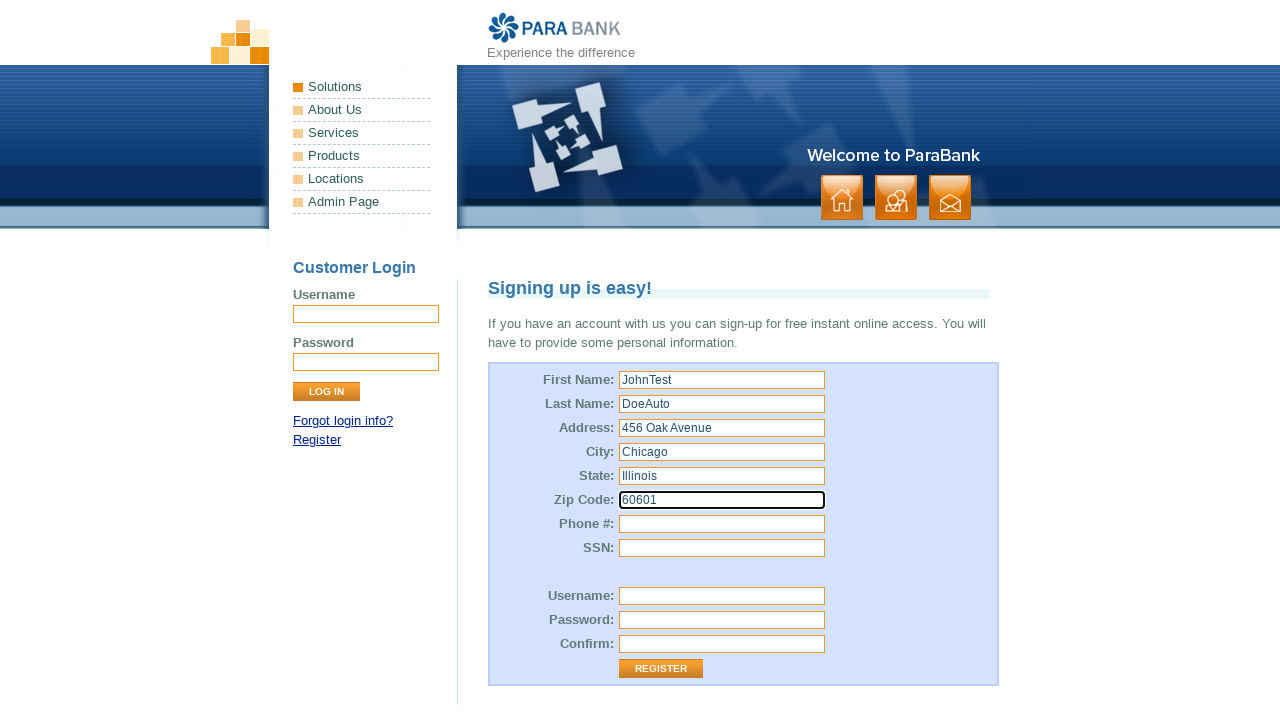

Filled Phone Number field with '3125559876' on #customer\.phoneNumber
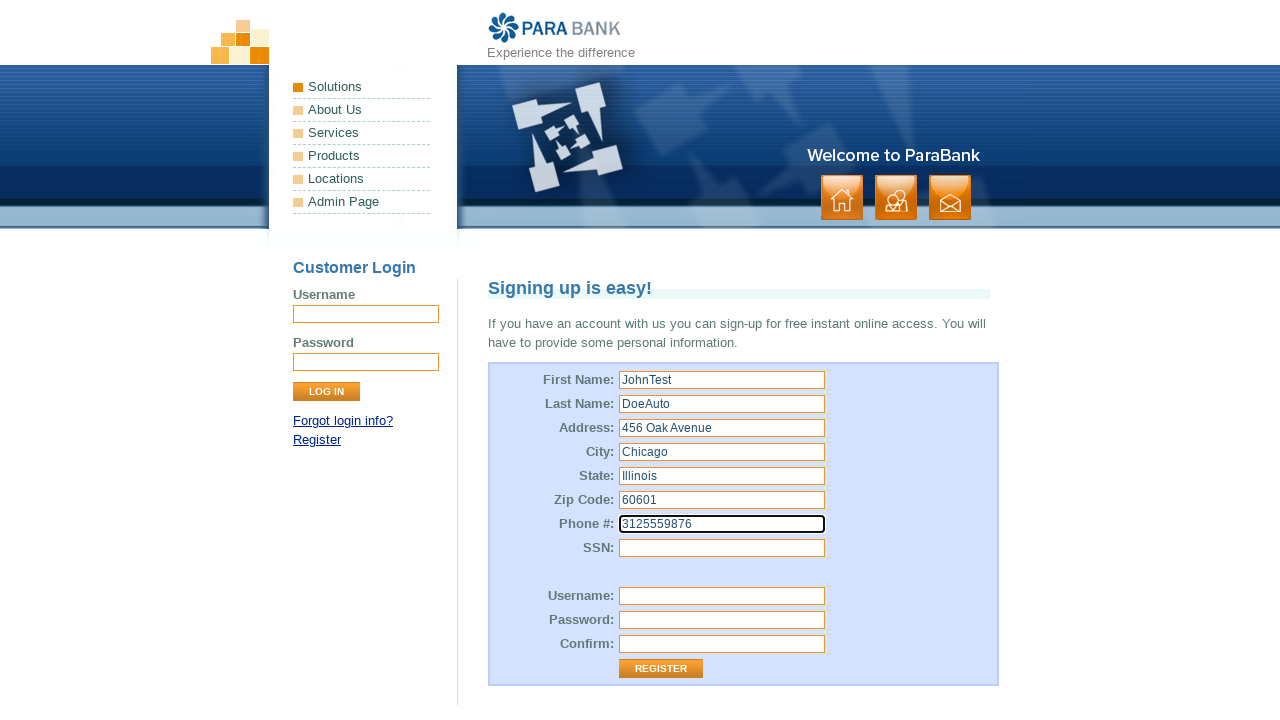

Filled SSN field with '987654321' on #customer\.ssn
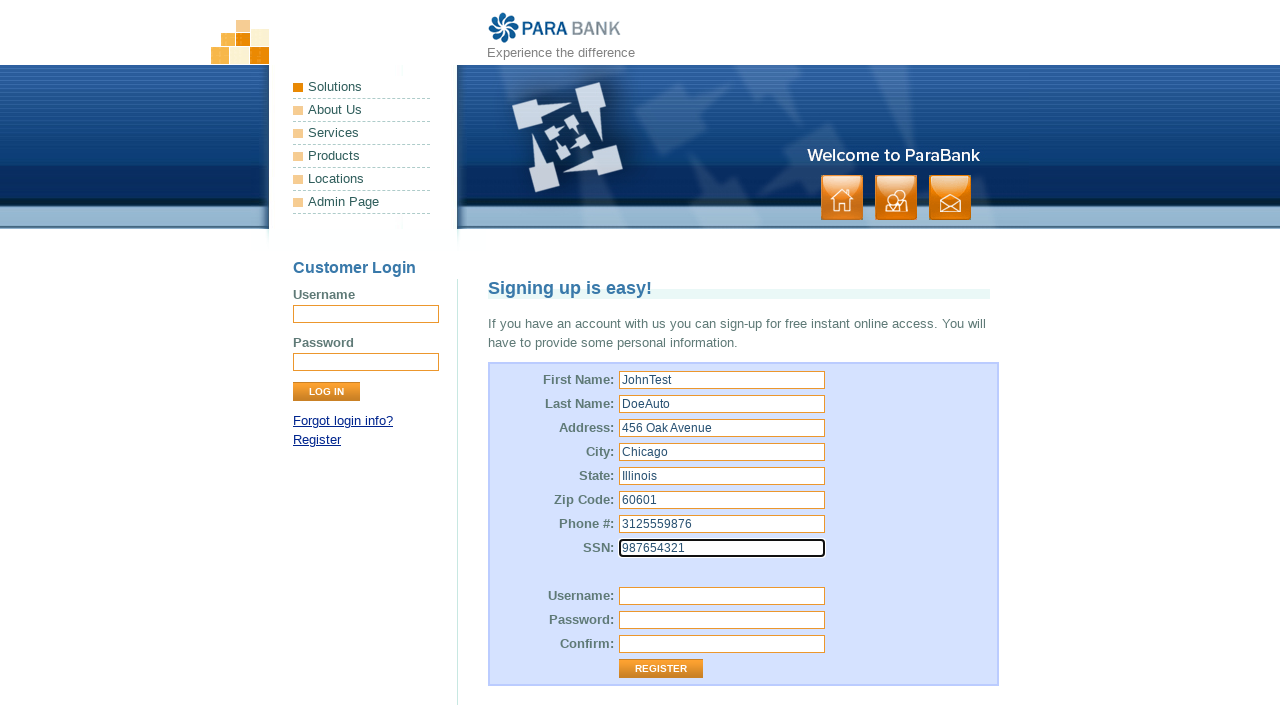

Filled Username field with 'testaccount2024' on #customer\.username
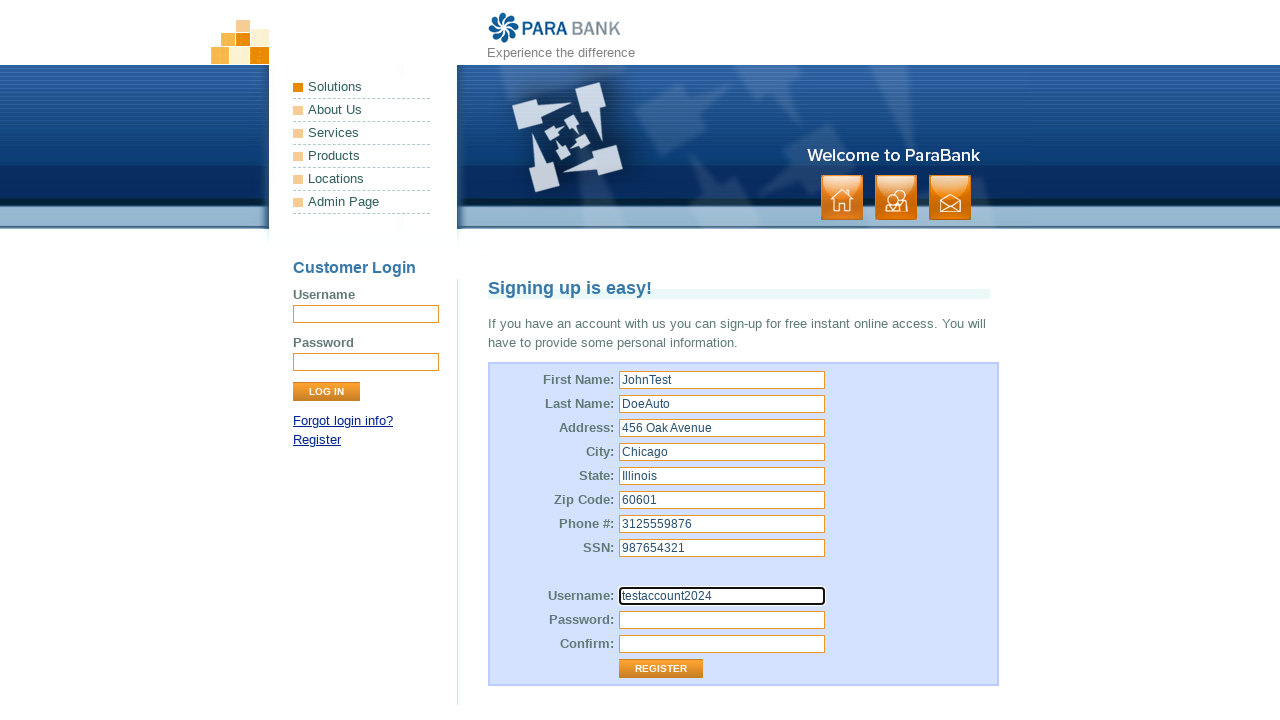

Filled Password field with 'MyPassword456' on #customer\.password
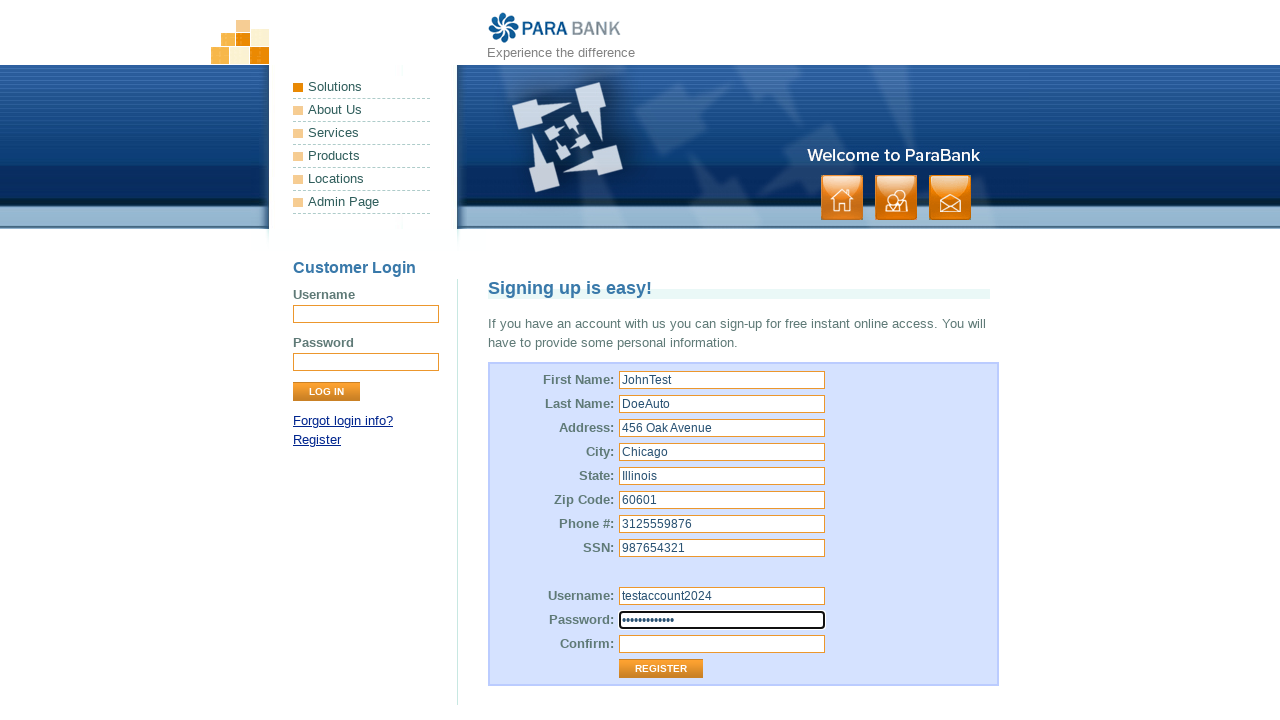

Filled Confirm Password field with 'MyPassword456' on #repeatedPassword
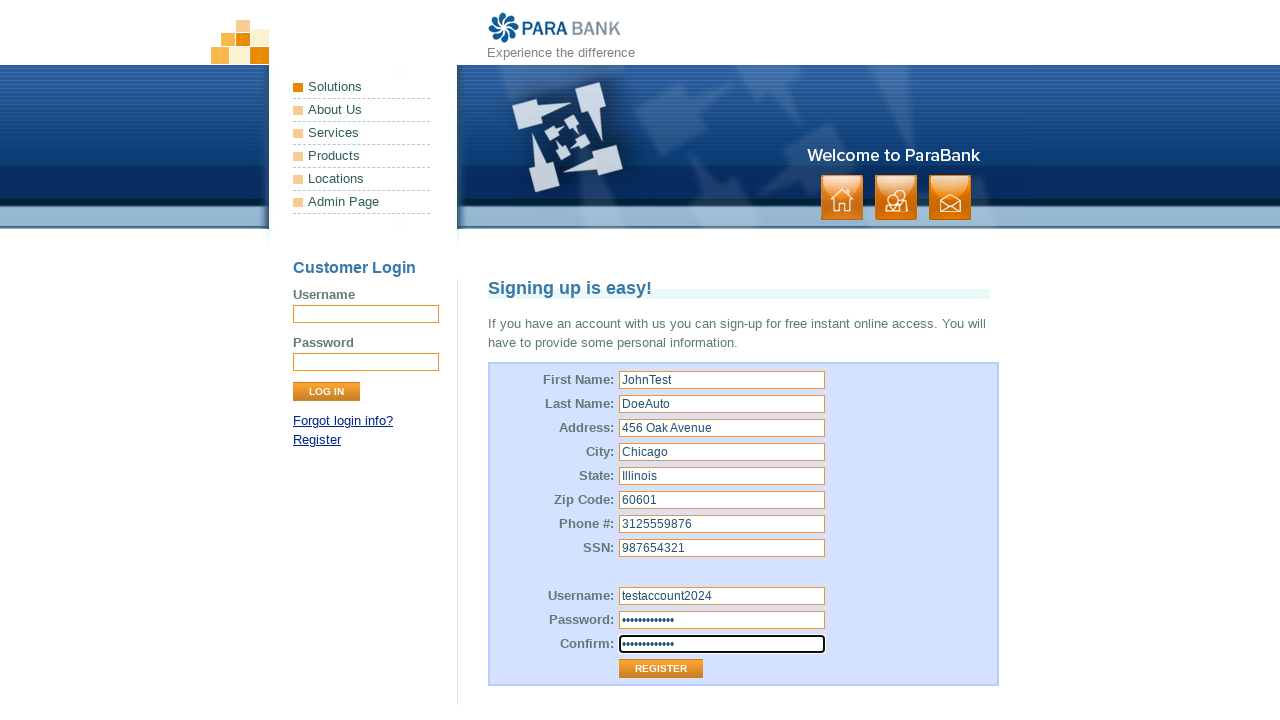

Clicked Register button to submit the registration form at (661, 669) on xpath=//input[@value='Register']
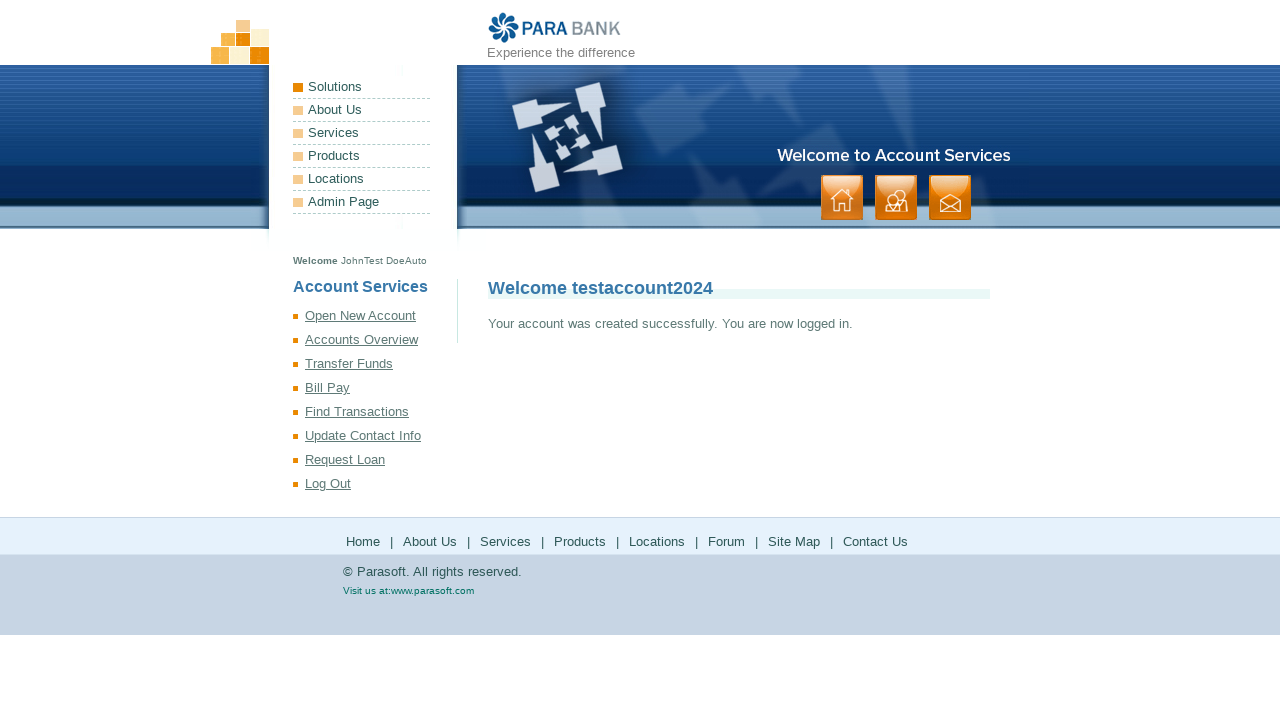

Account creation success message appeared
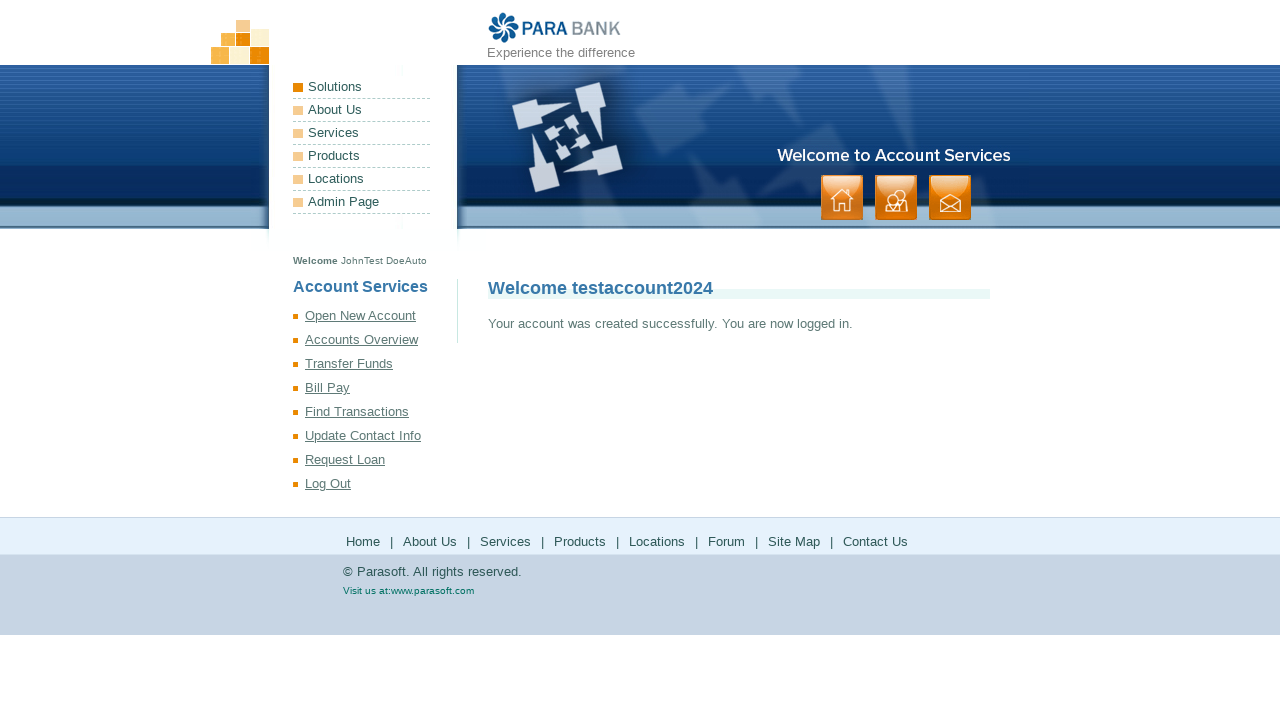

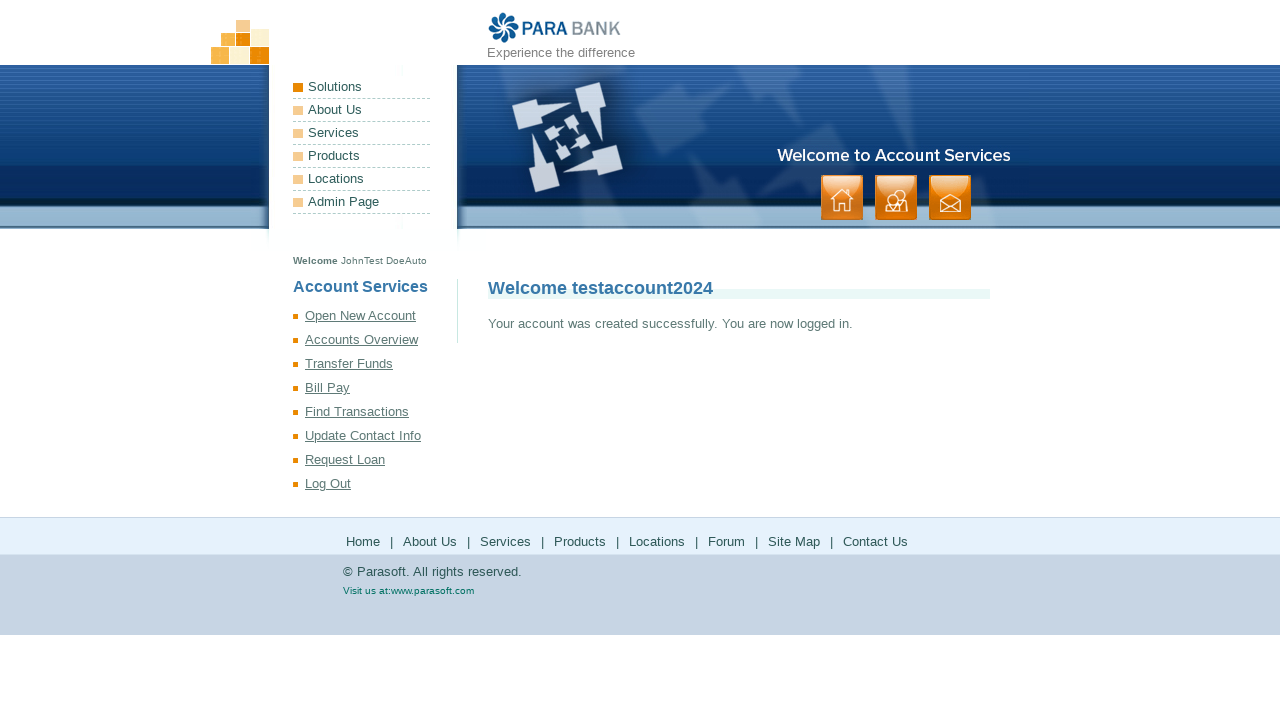